Tests checkbox functionality on the actions page by selecting checkboxes and verifying the result message

Starting URL: https://kristinek.github.io/site/examples/actions

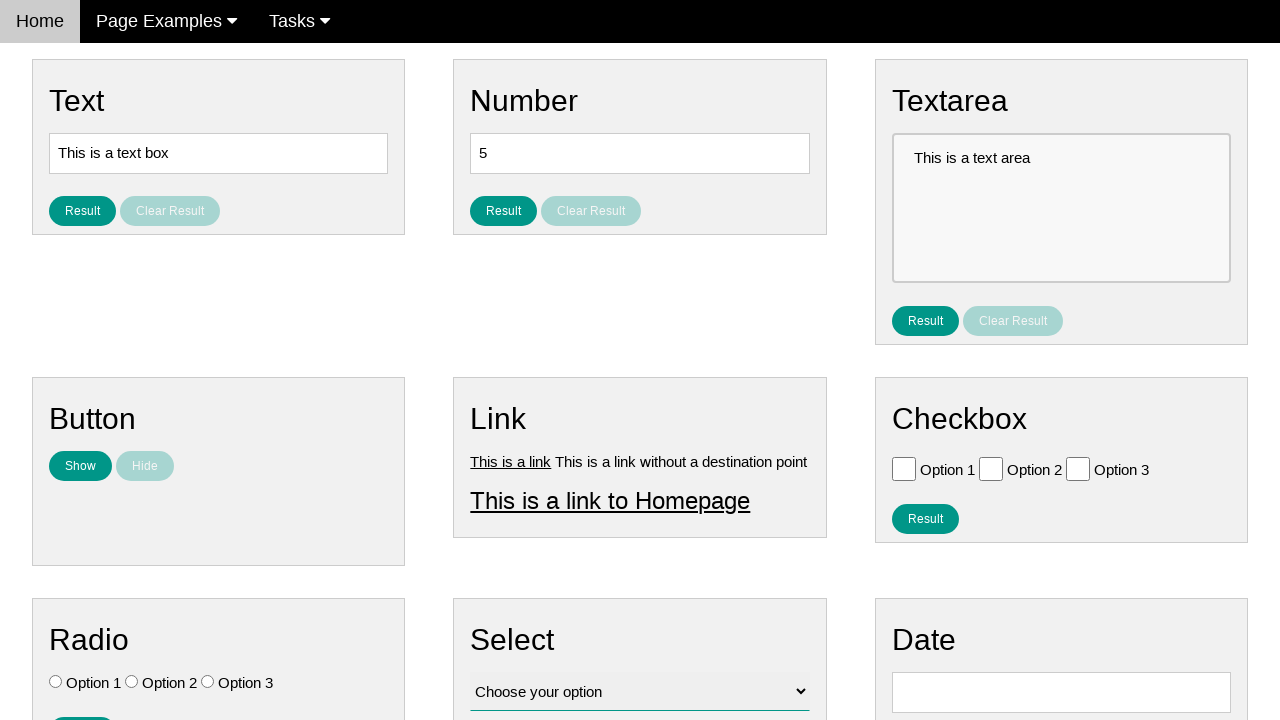

Clicked checkbox with value 'Option 1' at (904, 468) on [value='Option 1']
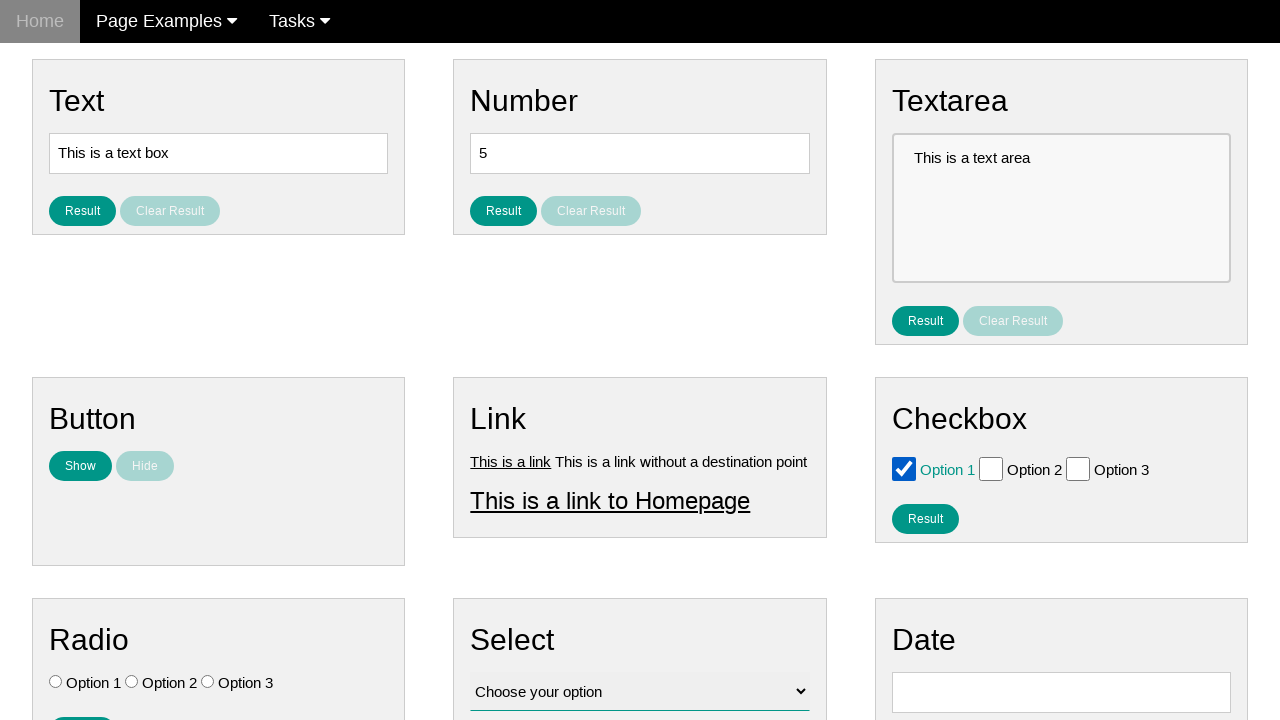

Clicked checkbox with value 'Option 2' at (991, 468) on [value='Option 2']
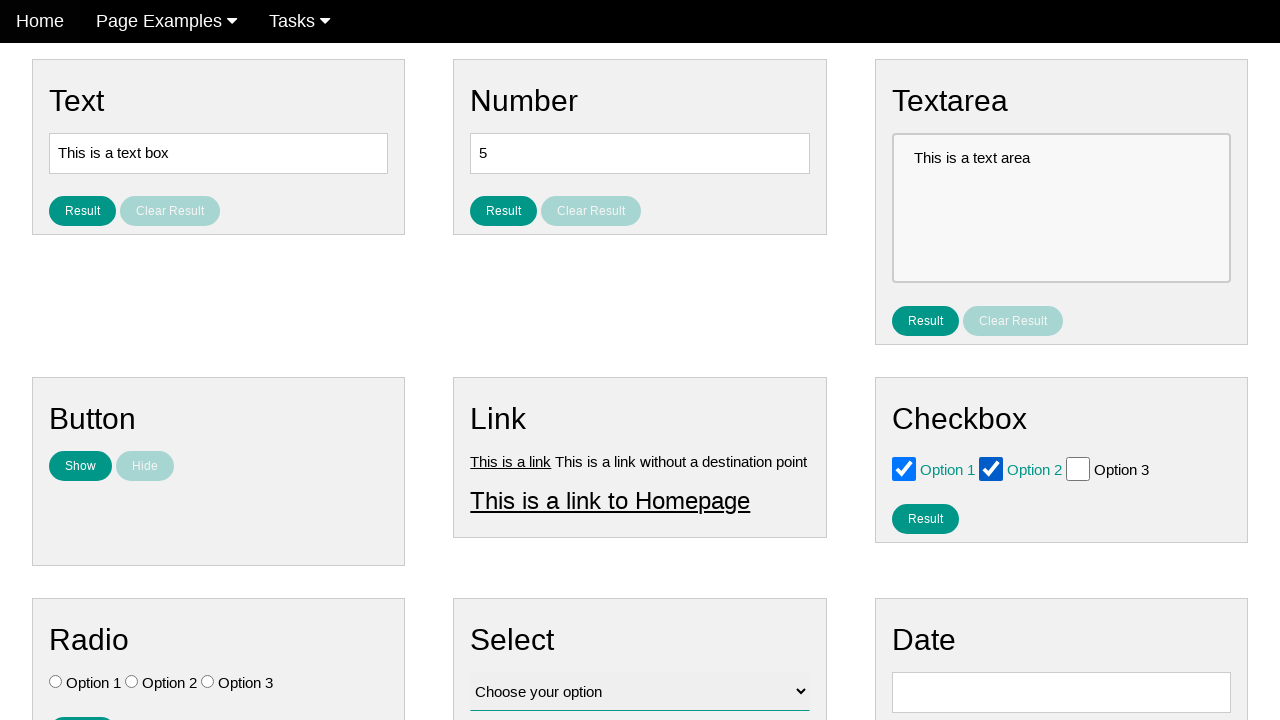

Clicked result checkbox button at (925, 518) on #result_button_checkbox
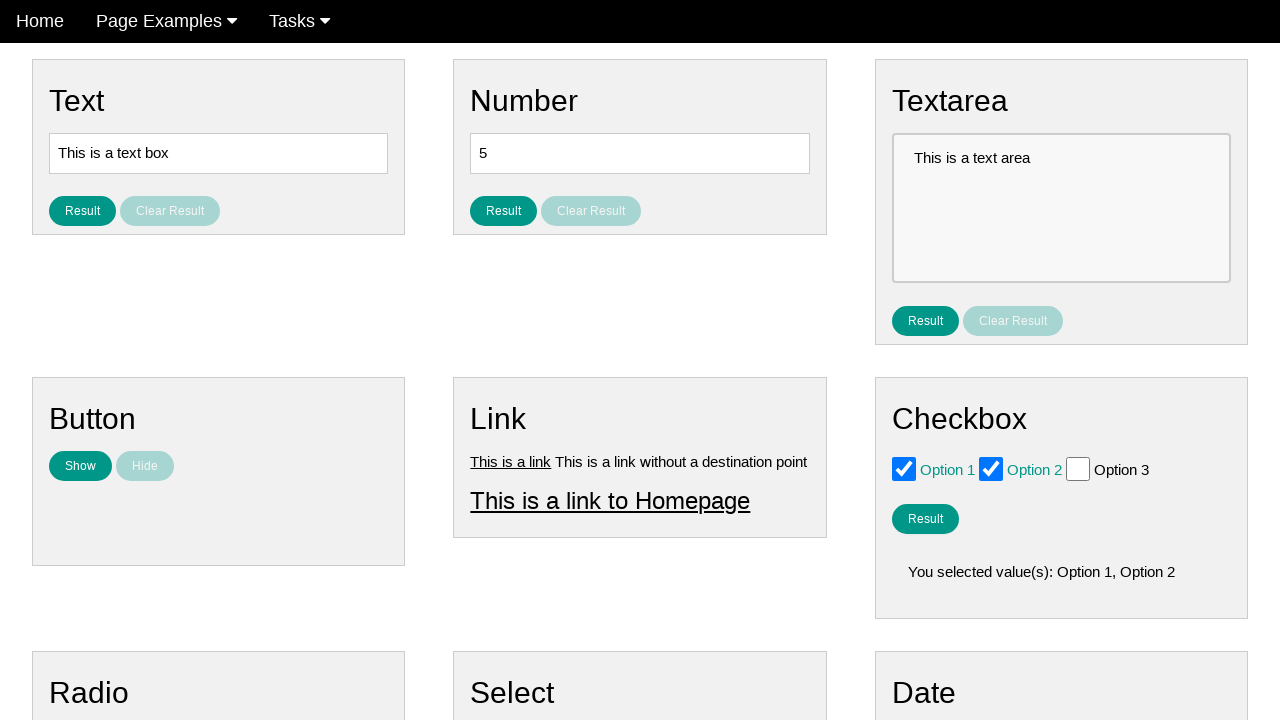

Verified checkbox result message is displayed
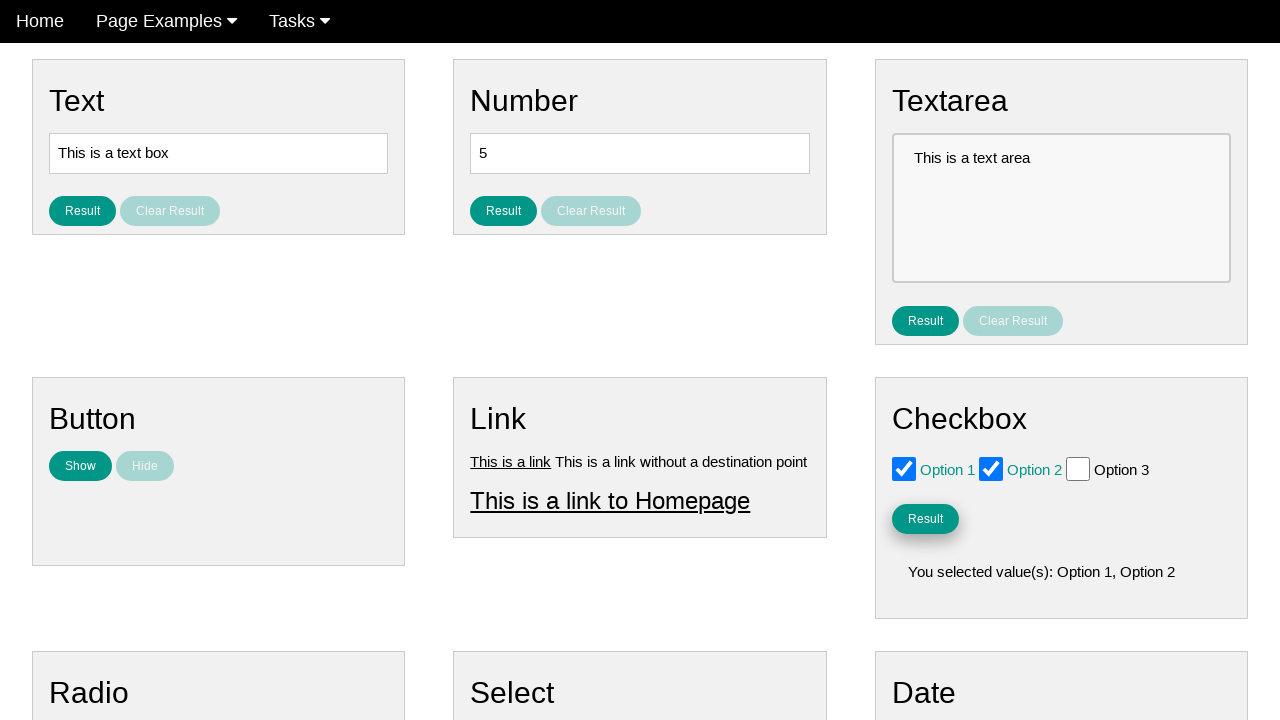

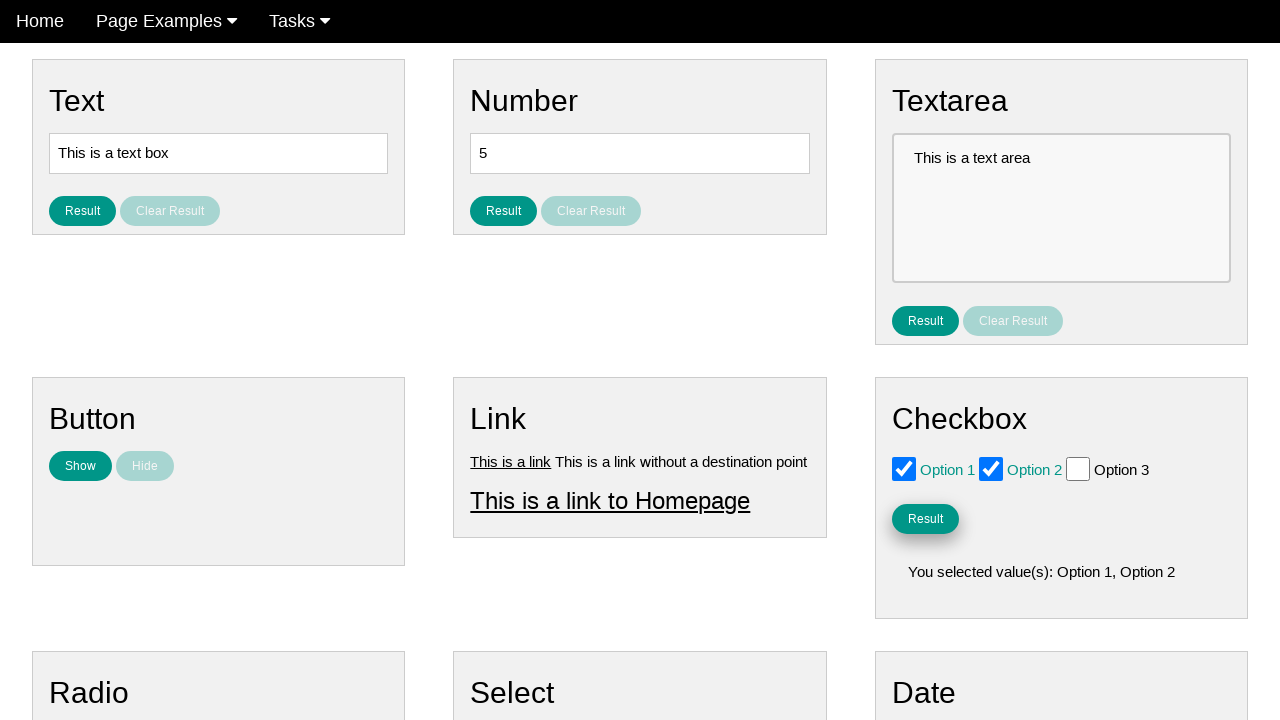